Selects multiple options from a multi-select dropdown

Starting URL: https://demoqa.com/select-menu

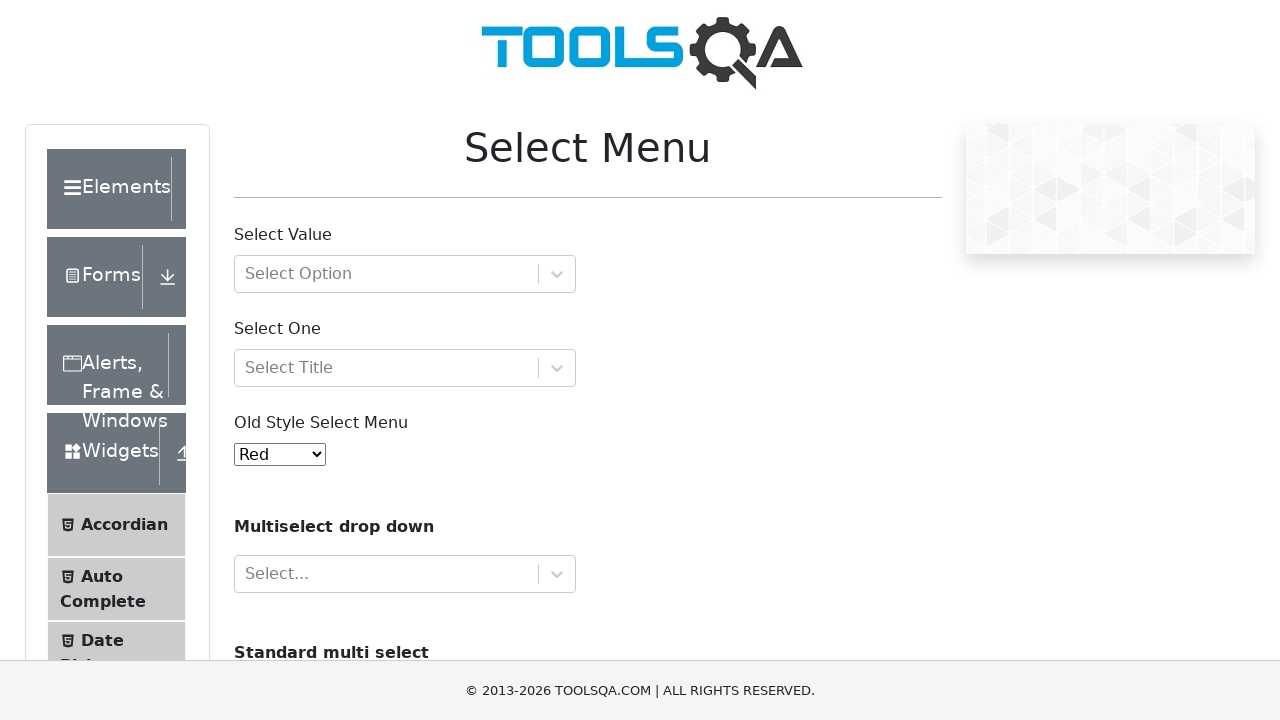

Navigated to DemoQA select menu page
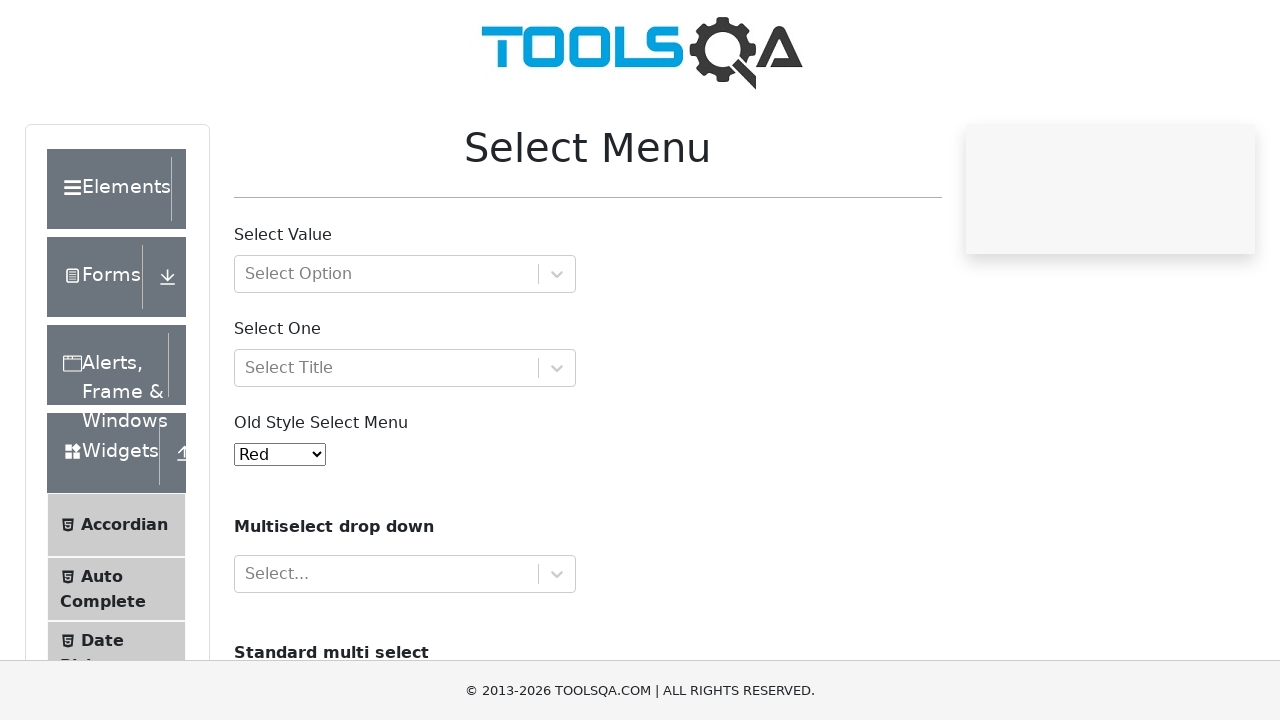

Selected multiple options from dropdown: Volvo and Audi on #cars
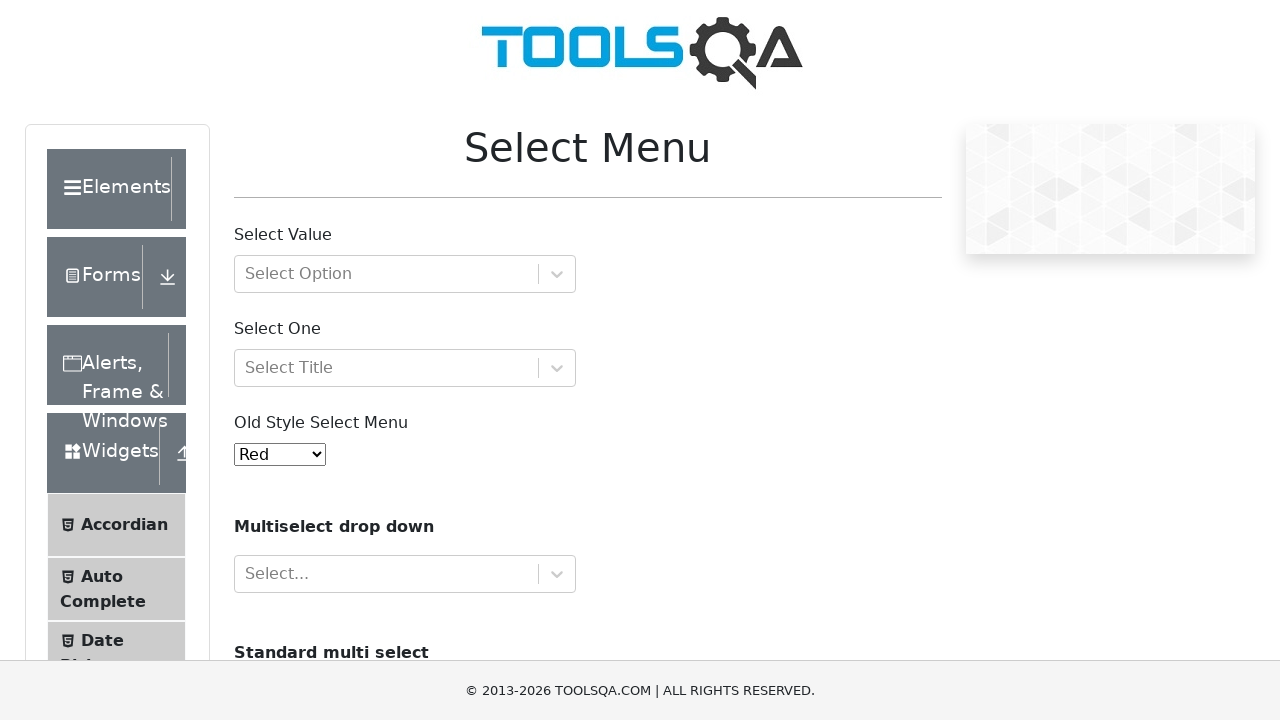

Waited 2 seconds for dropdown to settle
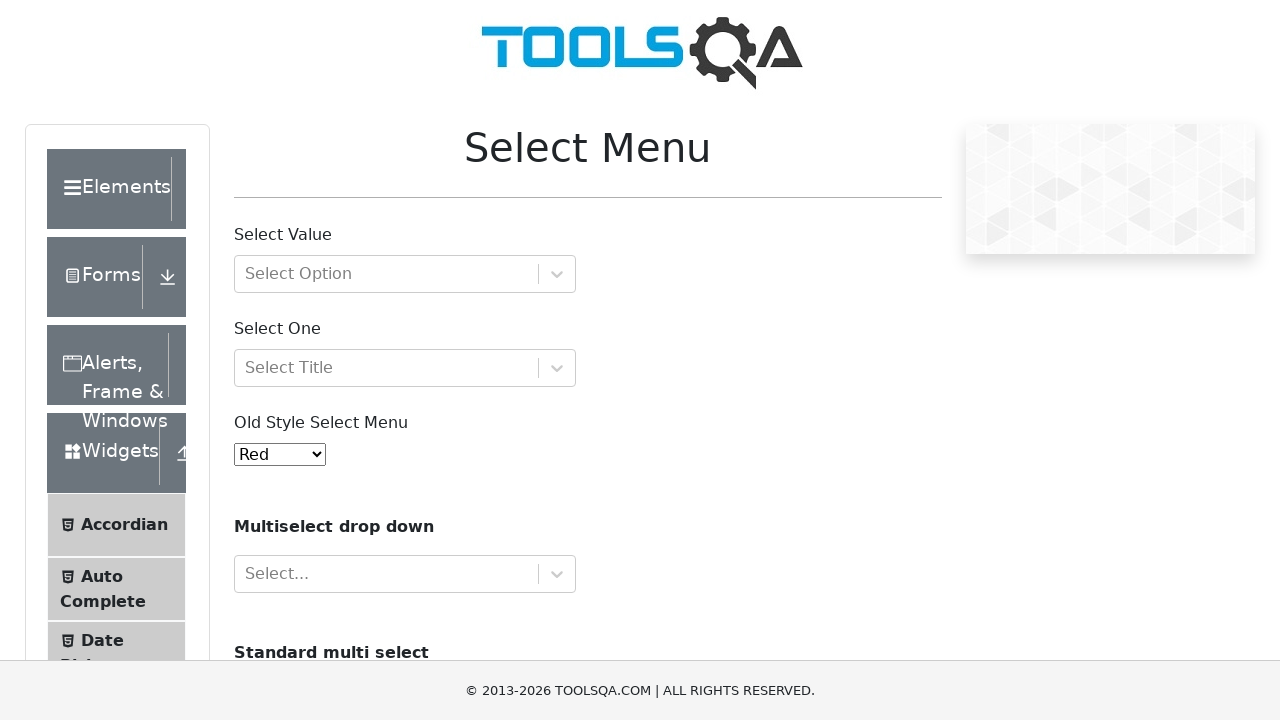

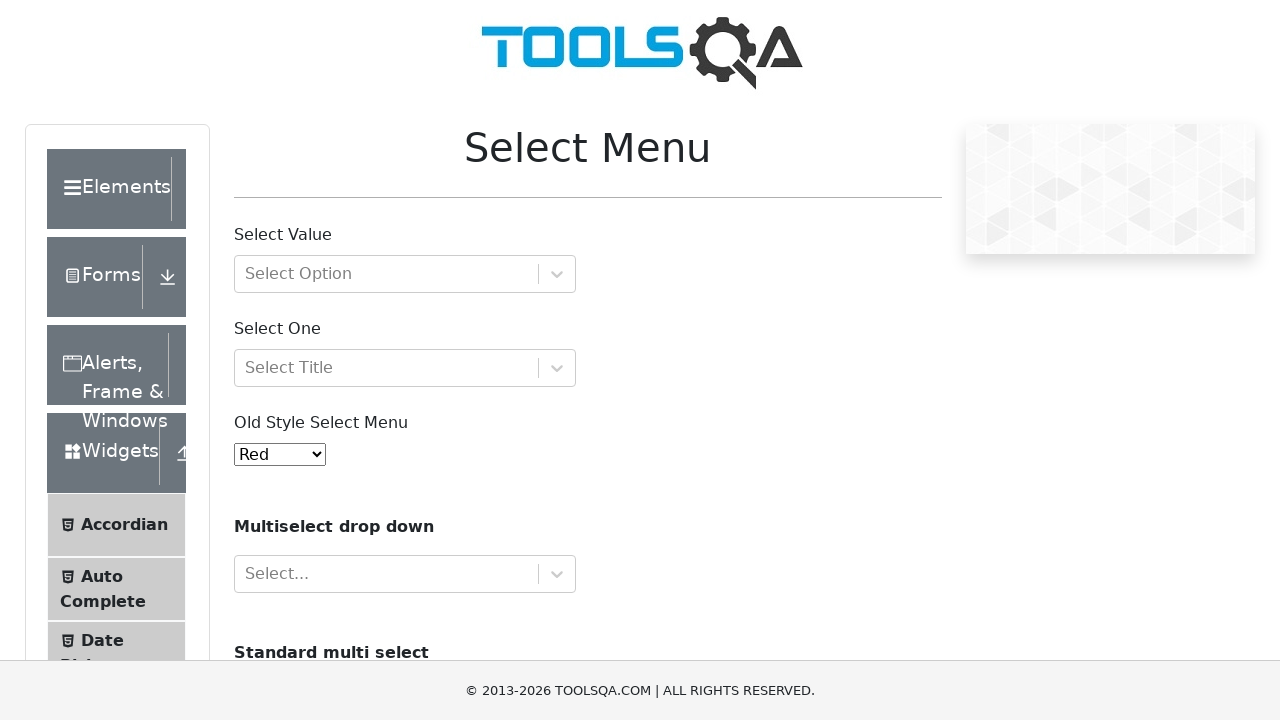